Tests that clicking Clear completed button removes completed items from the list

Starting URL: https://demo.playwright.dev/todomvc

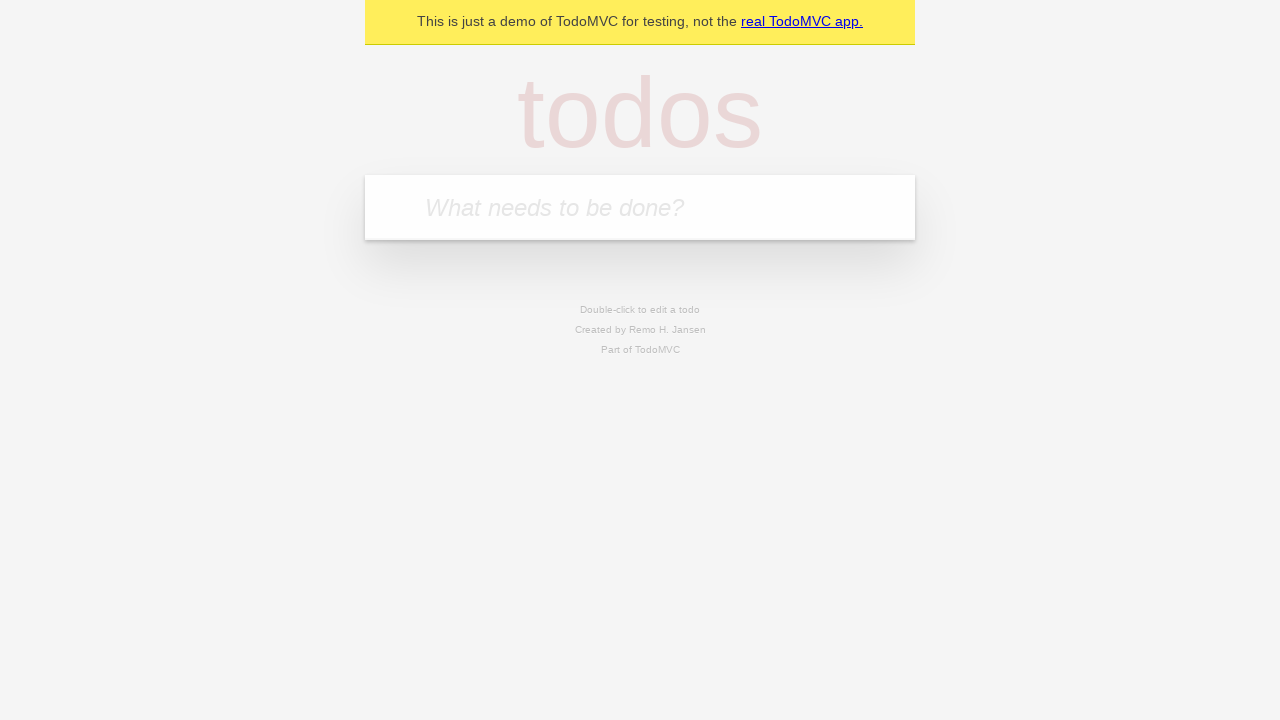

Filled new todo input with 'buy some cheese' on internal:attr=[placeholder="What needs to be done?"i]
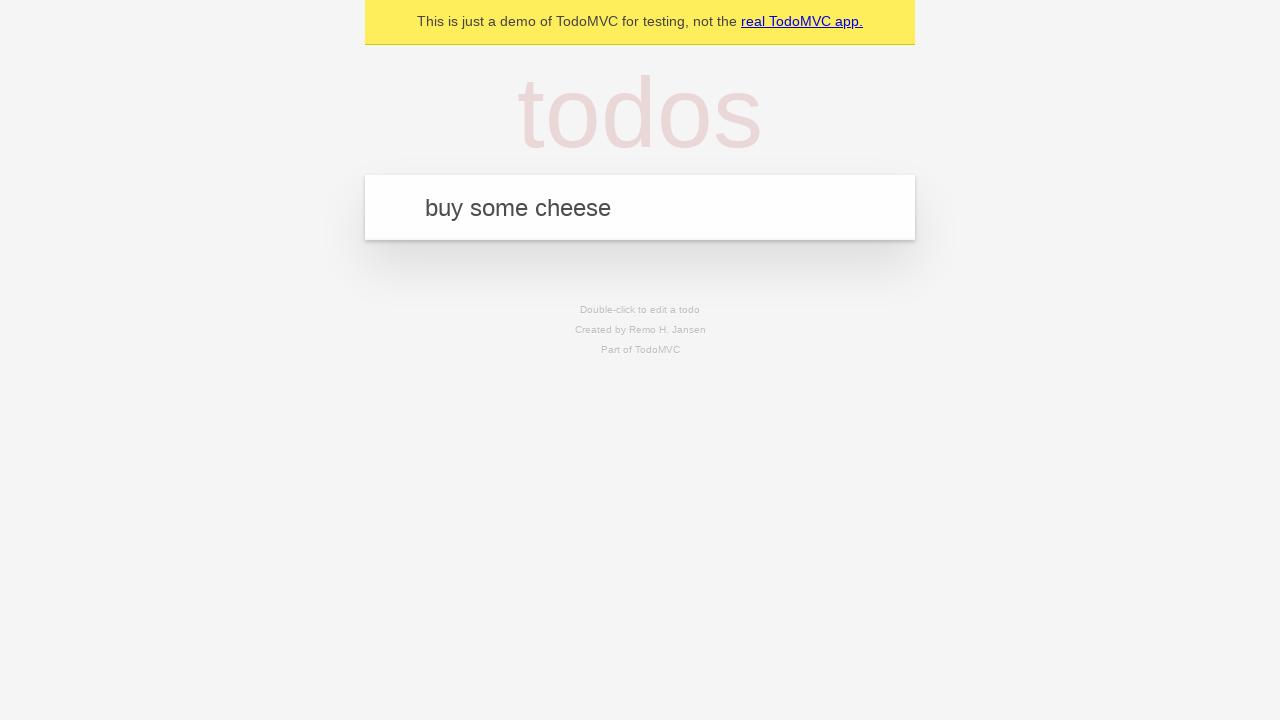

Pressed Enter to add todo 'buy some cheese' on internal:attr=[placeholder="What needs to be done?"i]
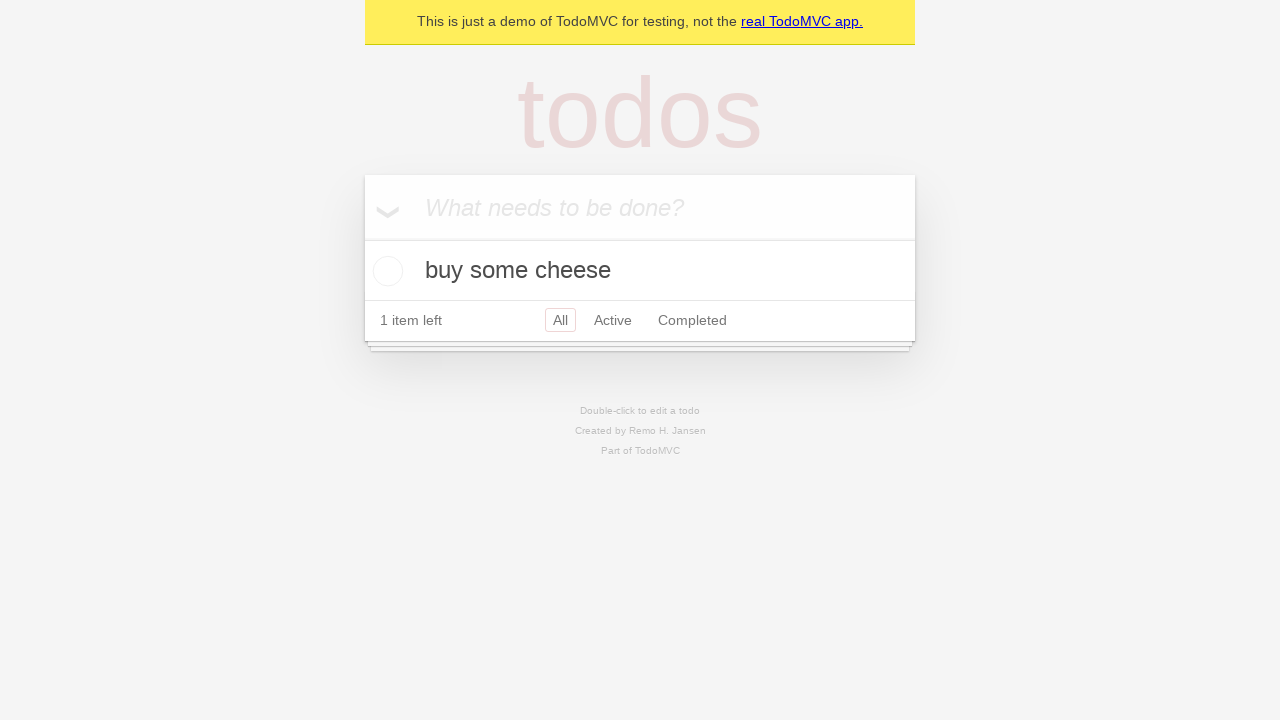

Filled new todo input with 'feed the cat' on internal:attr=[placeholder="What needs to be done?"i]
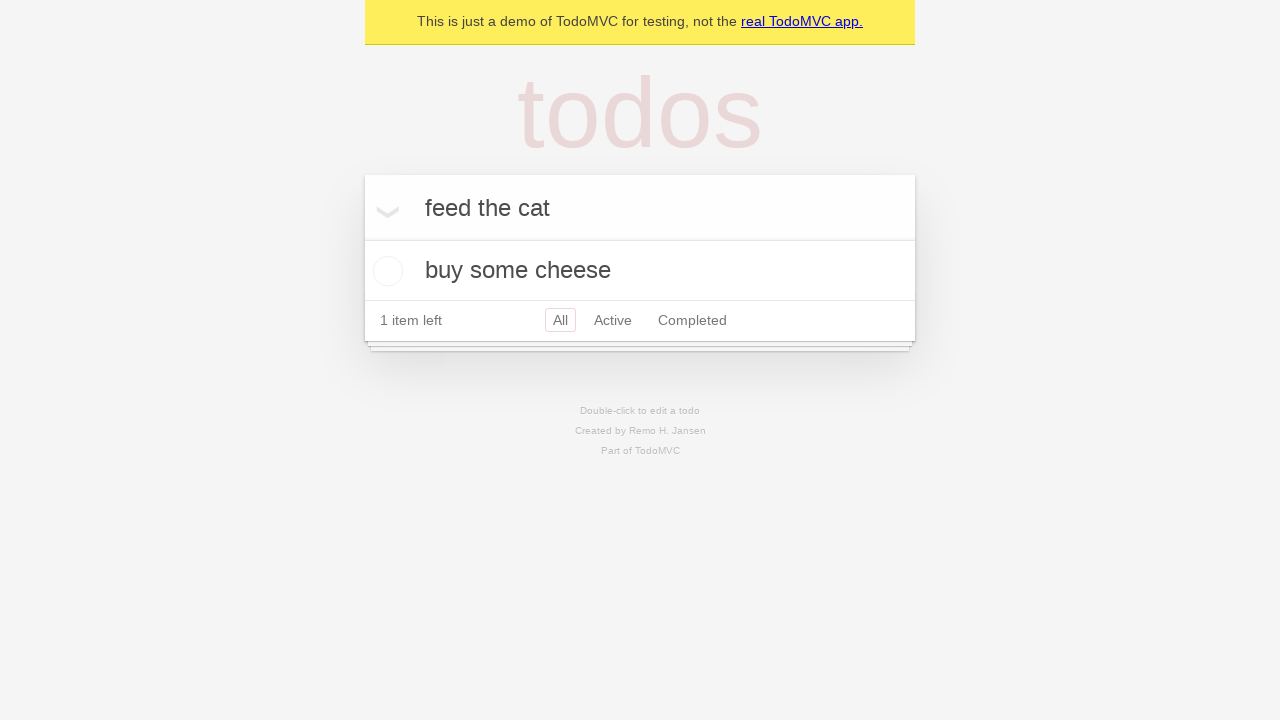

Pressed Enter to add todo 'feed the cat' on internal:attr=[placeholder="What needs to be done?"i]
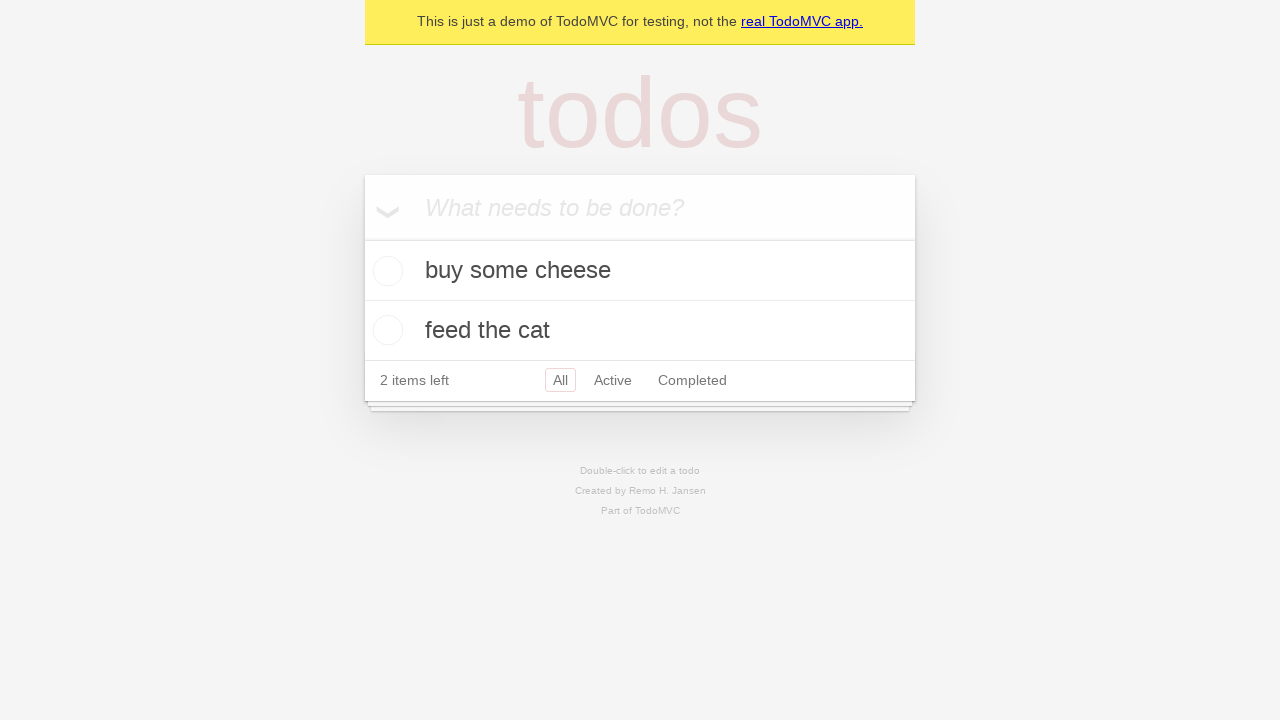

Filled new todo input with 'book a doctors appointment' on internal:attr=[placeholder="What needs to be done?"i]
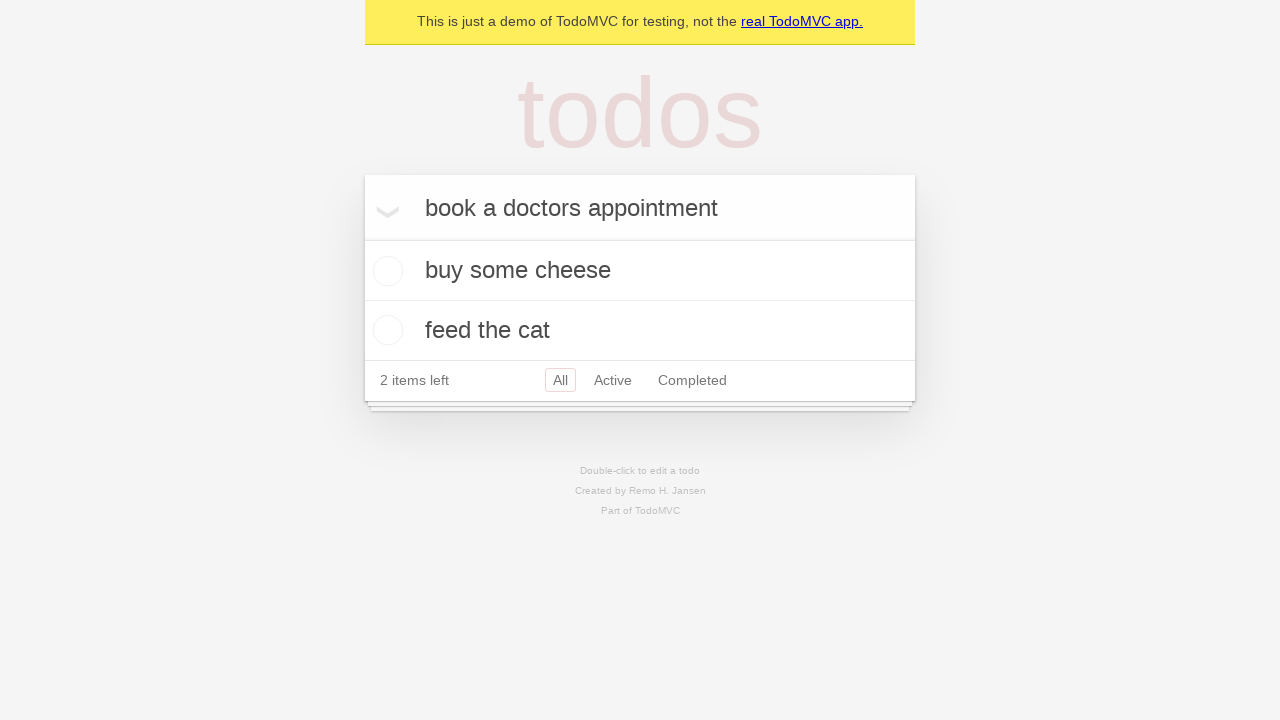

Pressed Enter to add todo 'book a doctors appointment' on internal:attr=[placeholder="What needs to be done?"i]
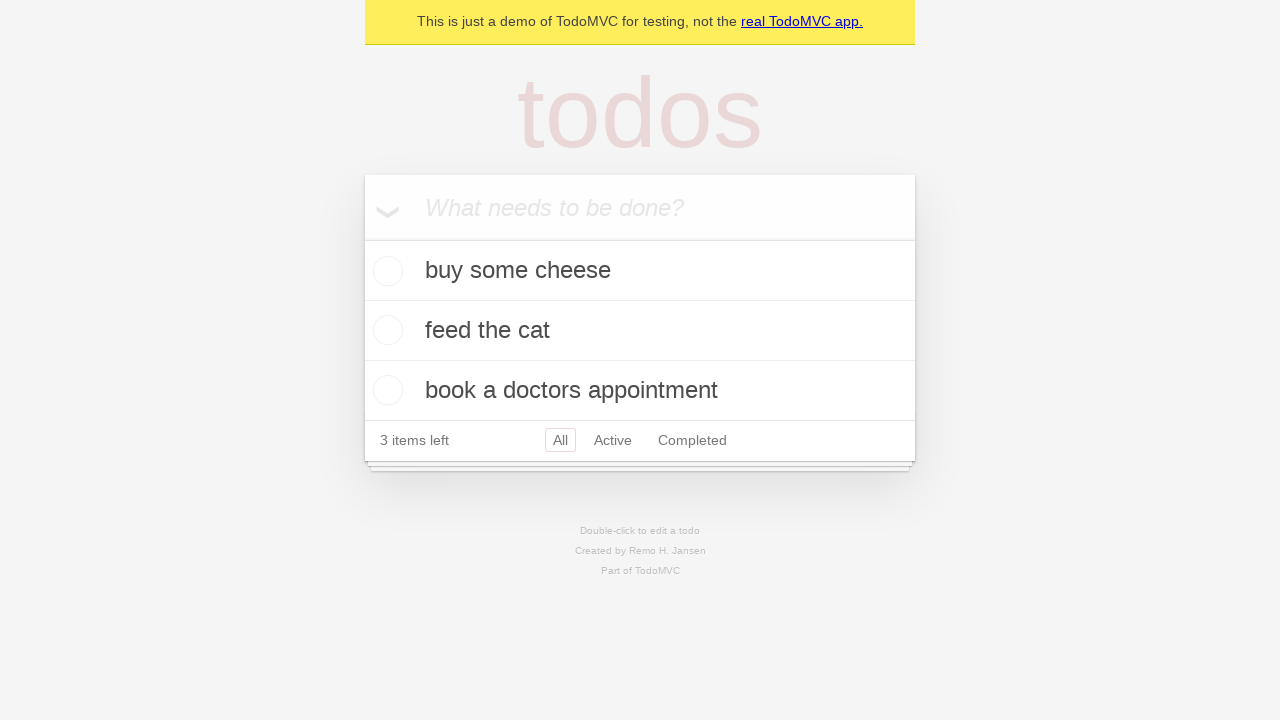

Located all todo items
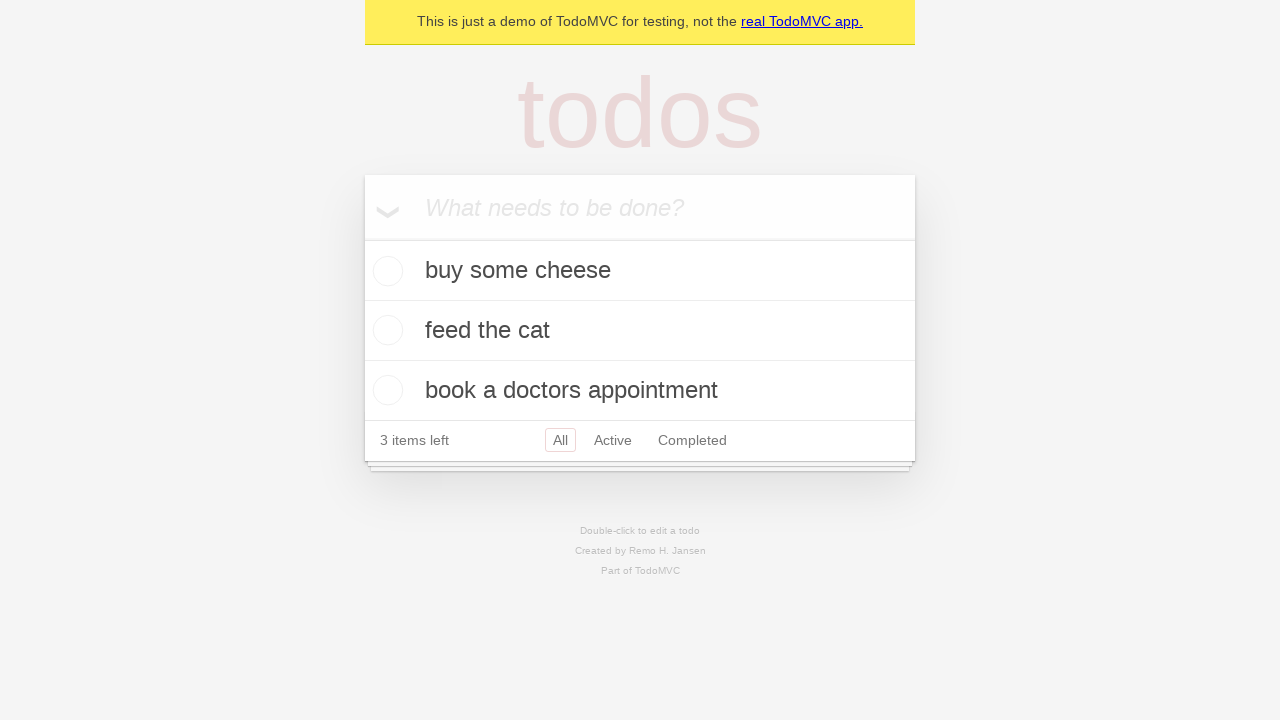

Checked the second todo item to mark it as completed at (385, 330) on internal:testid=[data-testid="todo-item"s] >> nth=1 >> internal:role=checkbox
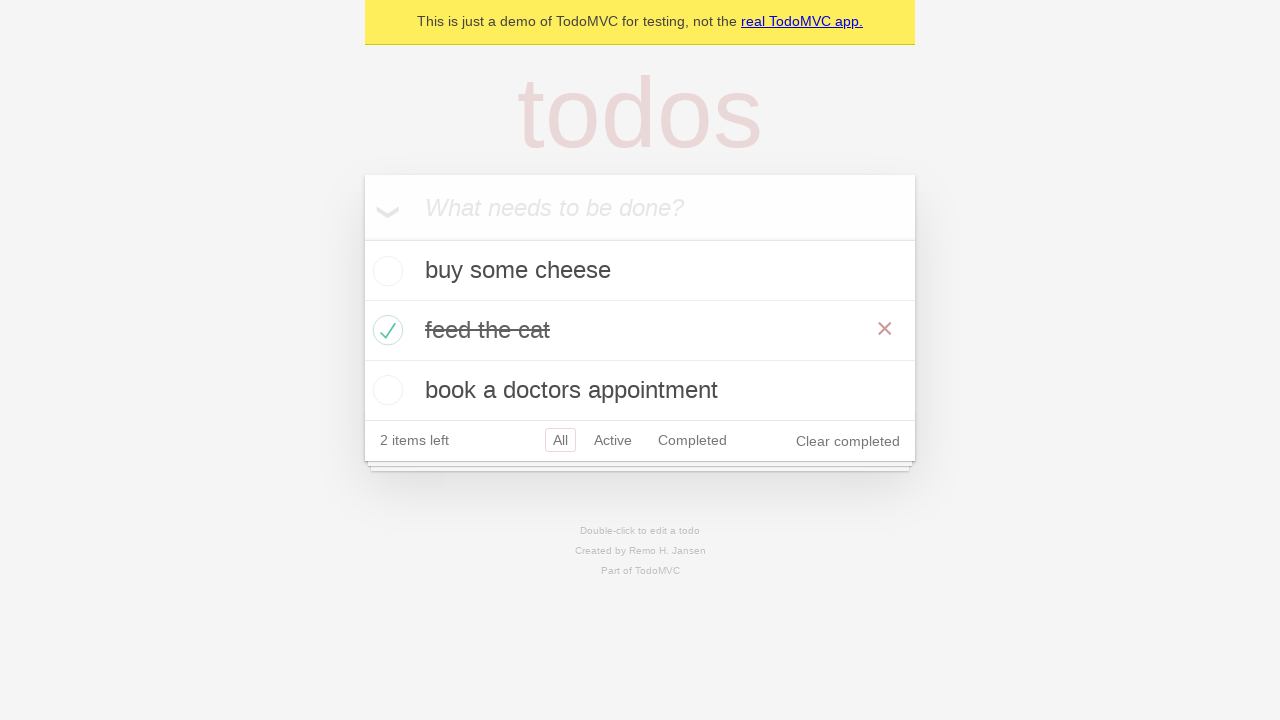

Clicked 'Clear completed' button to remove completed items at (848, 441) on internal:role=button[name="Clear completed"i]
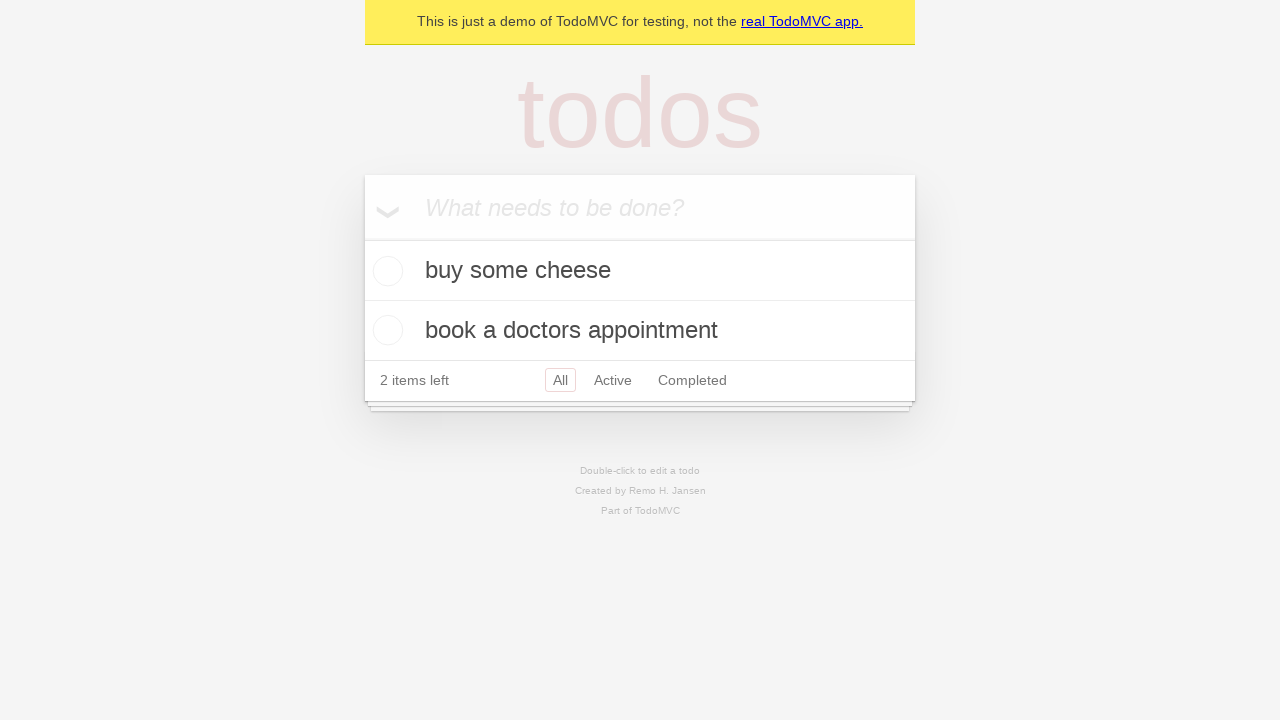

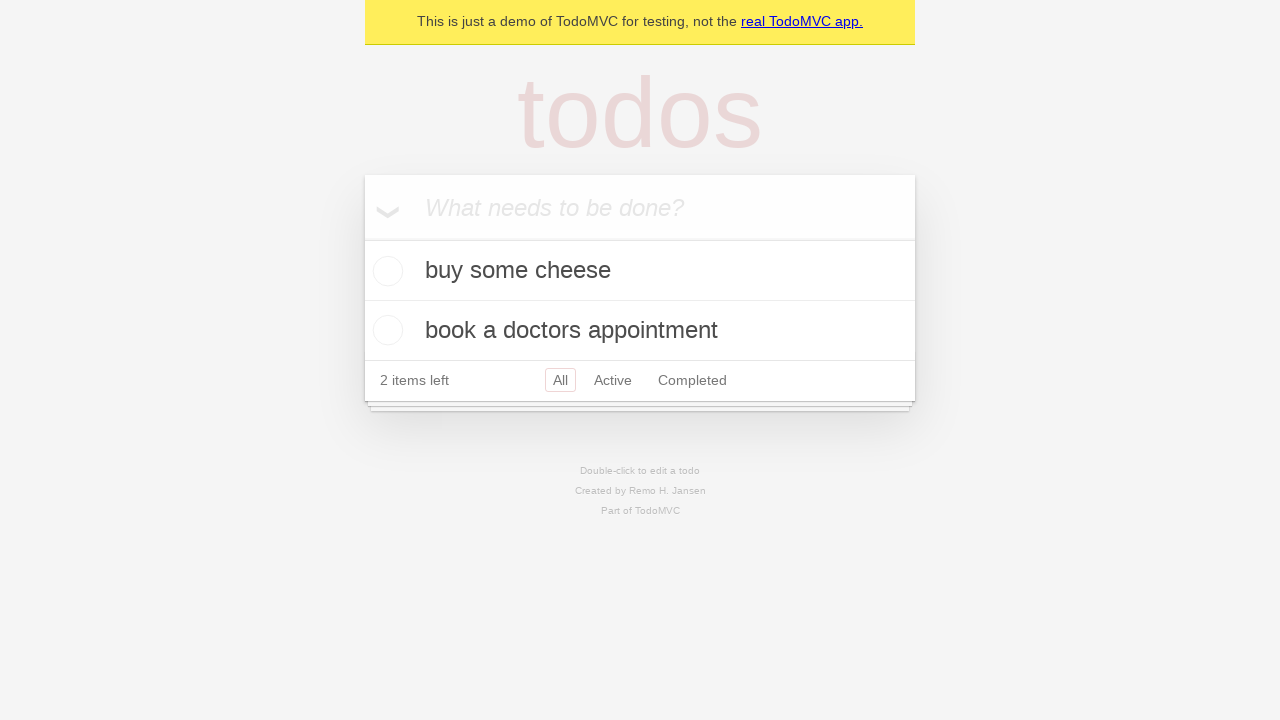